Navigates to itest.info website and retrieves the page title to verify the page loads successfully

Starting URL: http://www.itest.info

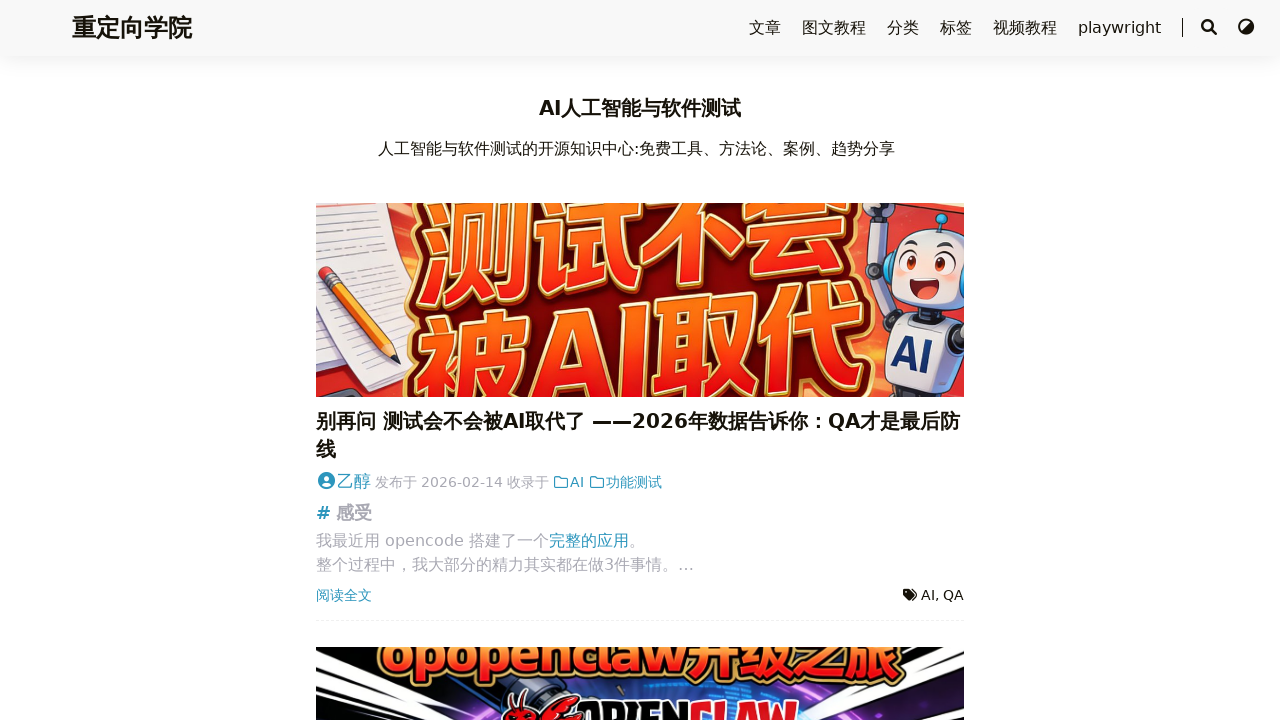

Navigated to http://www.itest.info
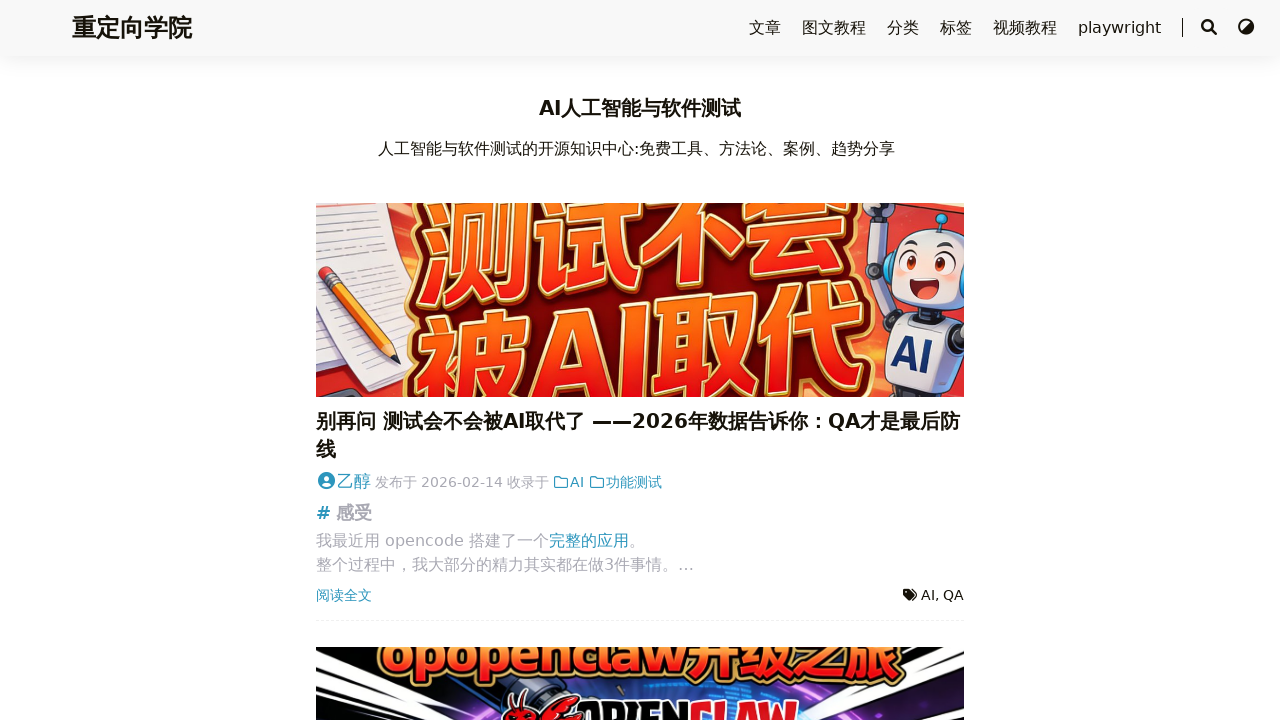

Page loaded and DOM content is ready
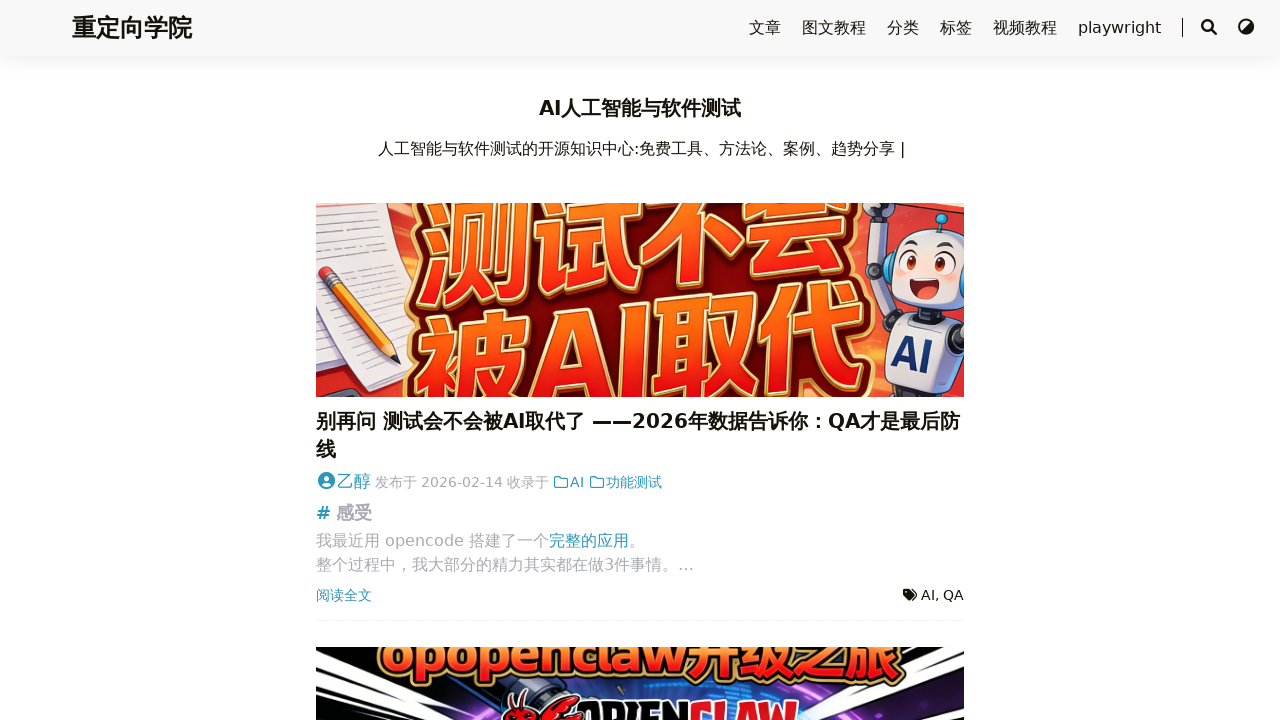

Retrieved page title
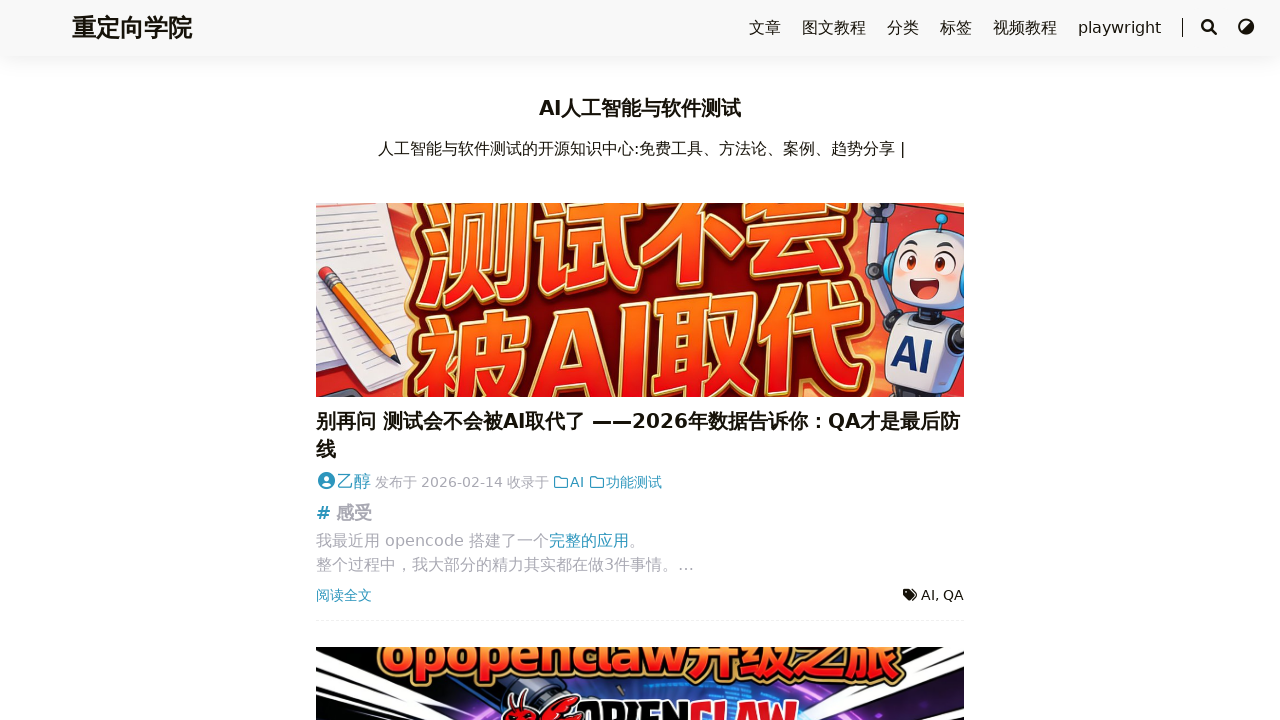

Verified page title is not empty - page loaded successfully
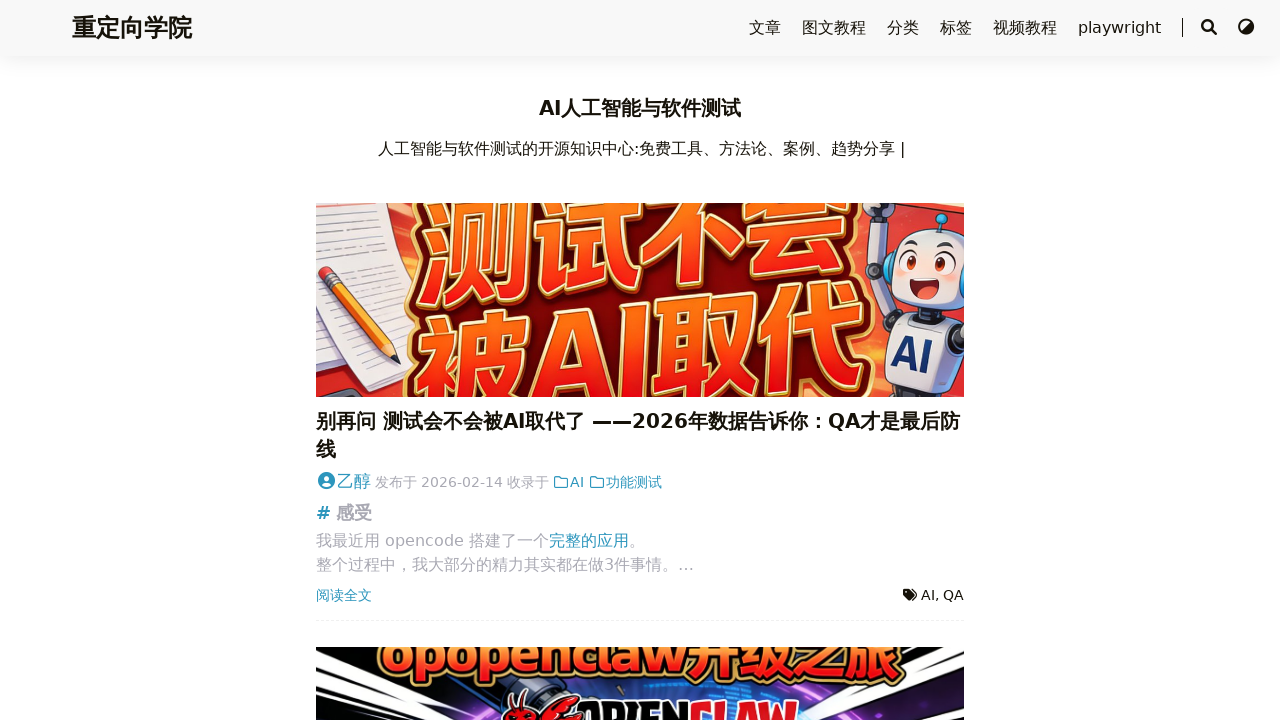

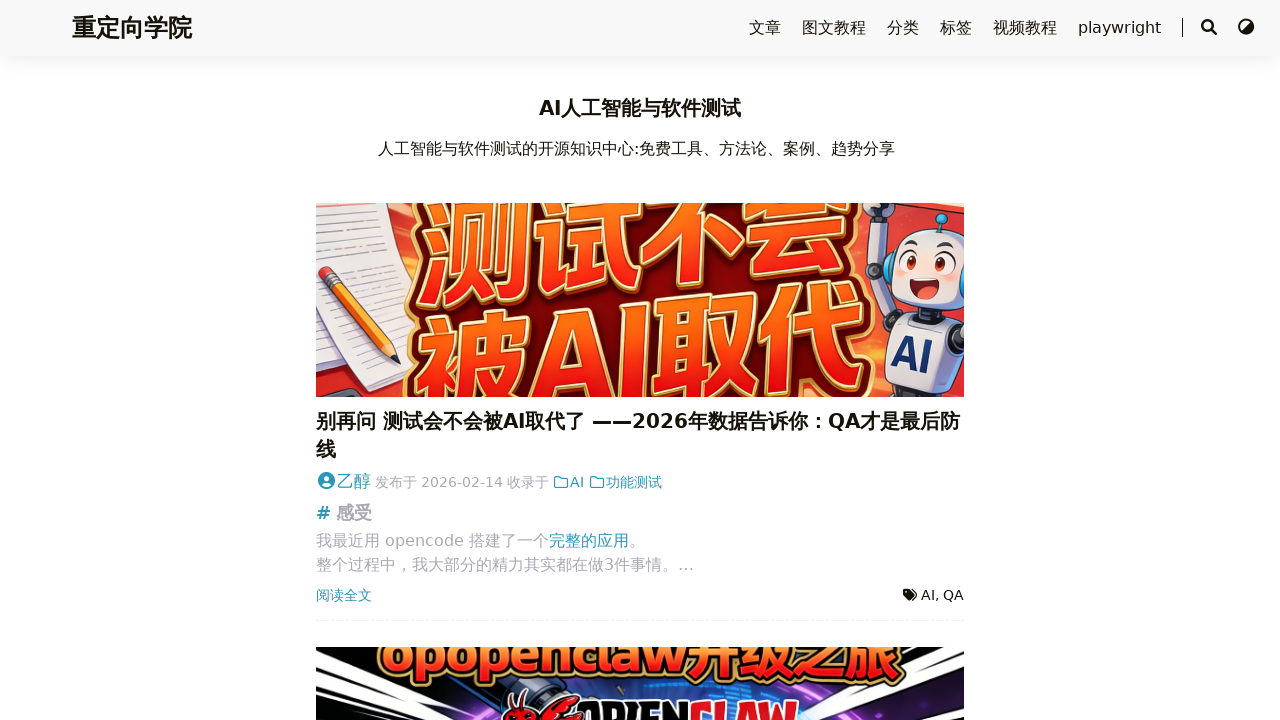